Tests dynamic loading by clicking a start button and waiting for the loading indicator to disappear and the finish element to become visible (5 second timeout scenario)

Starting URL: https://automationfc.github.io/dynamic-loading/

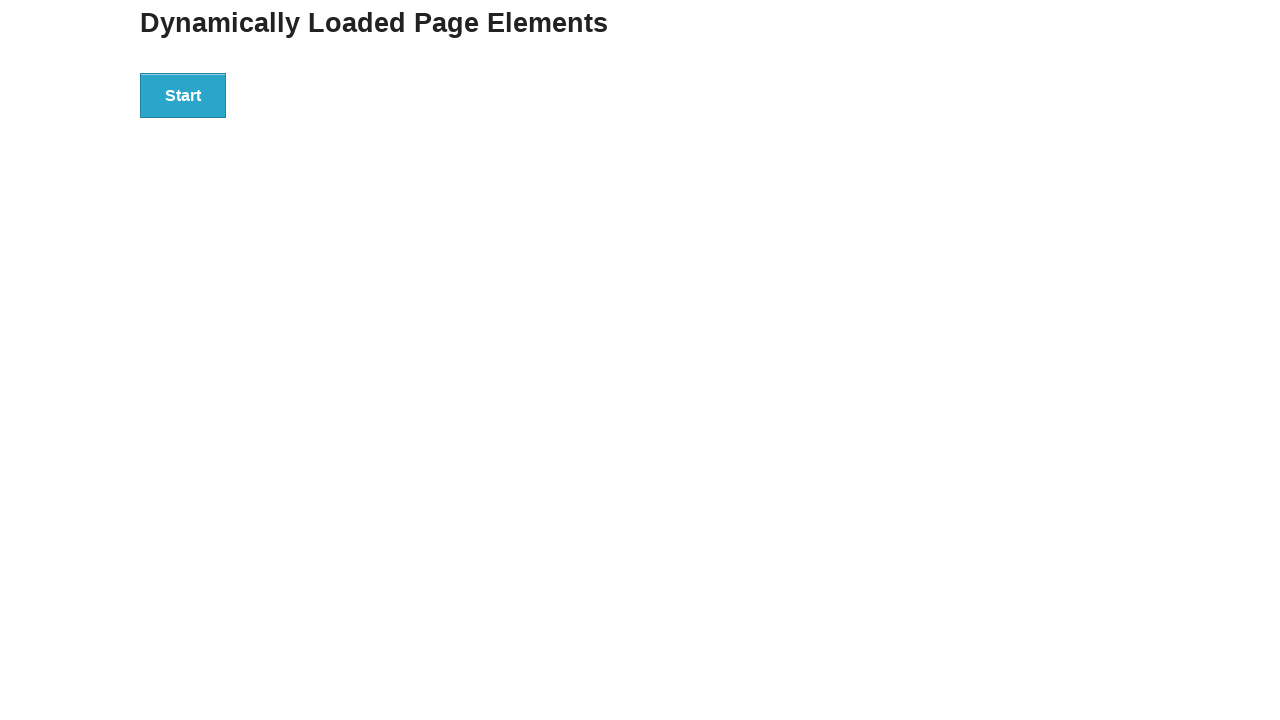

Start button became visible
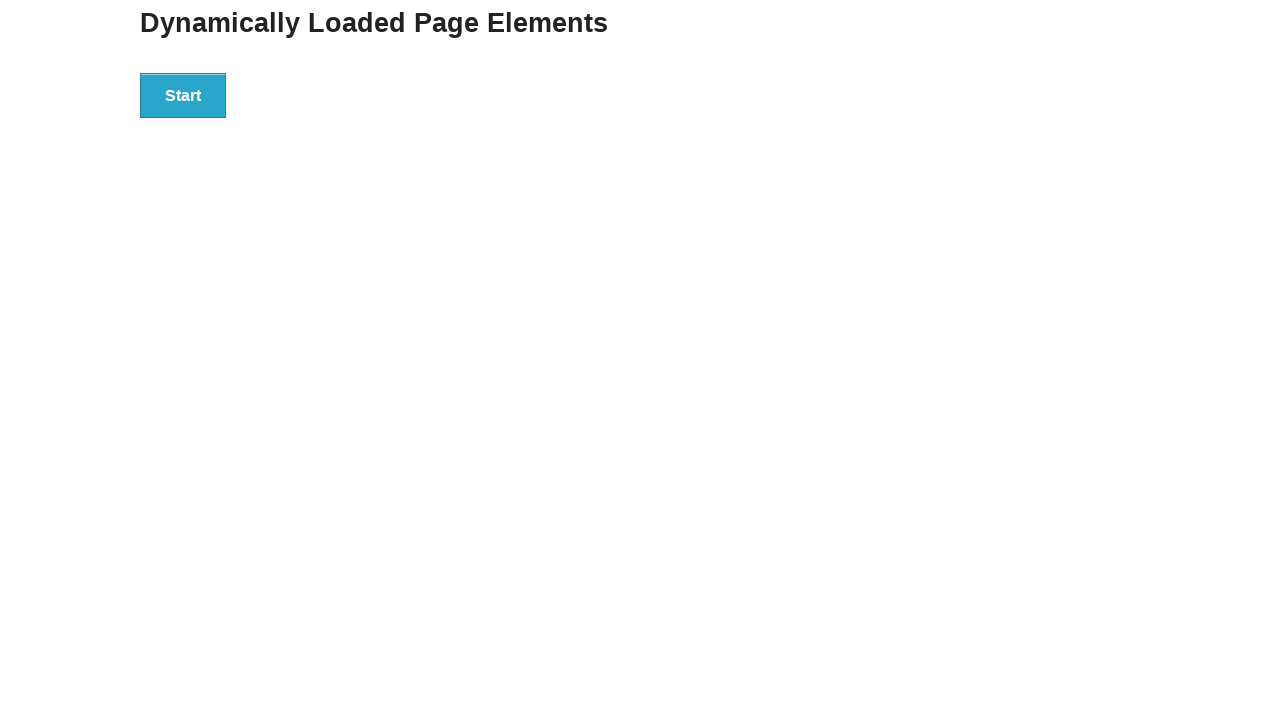

Clicked the start button to initiate dynamic loading at (183, 95) on div#start>button
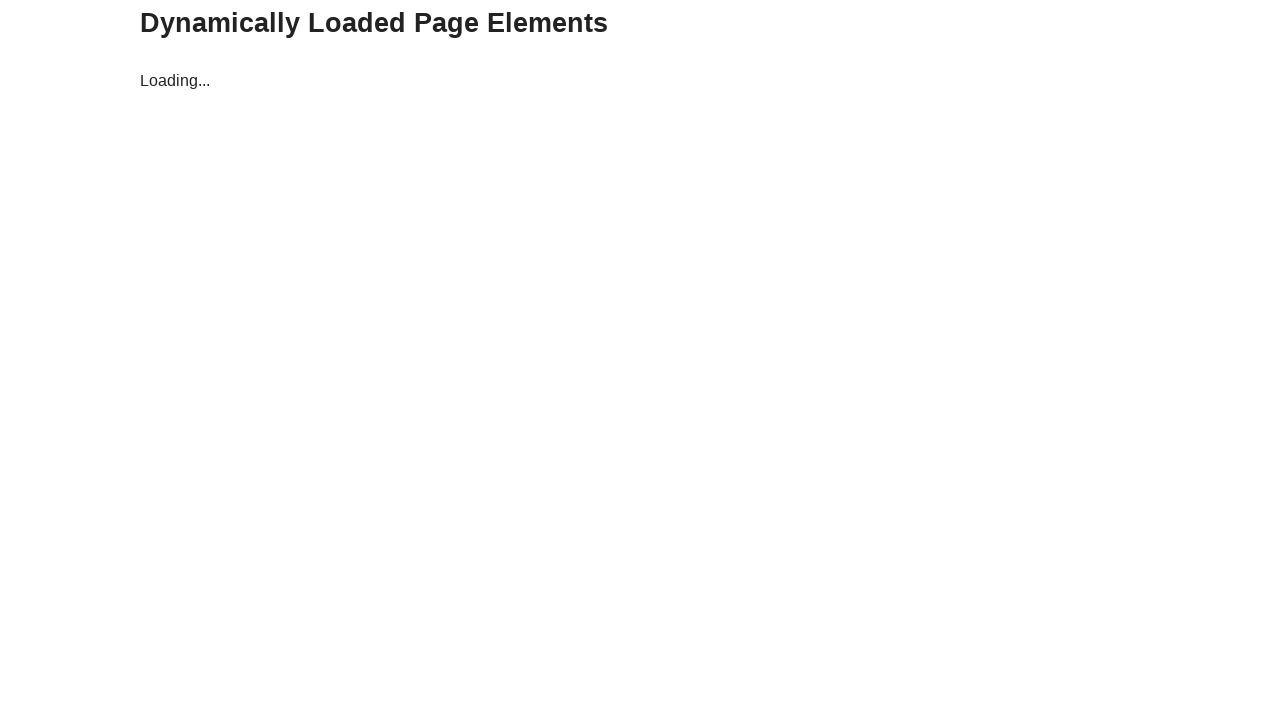

Loading indicator disappeared after 5 second timeout
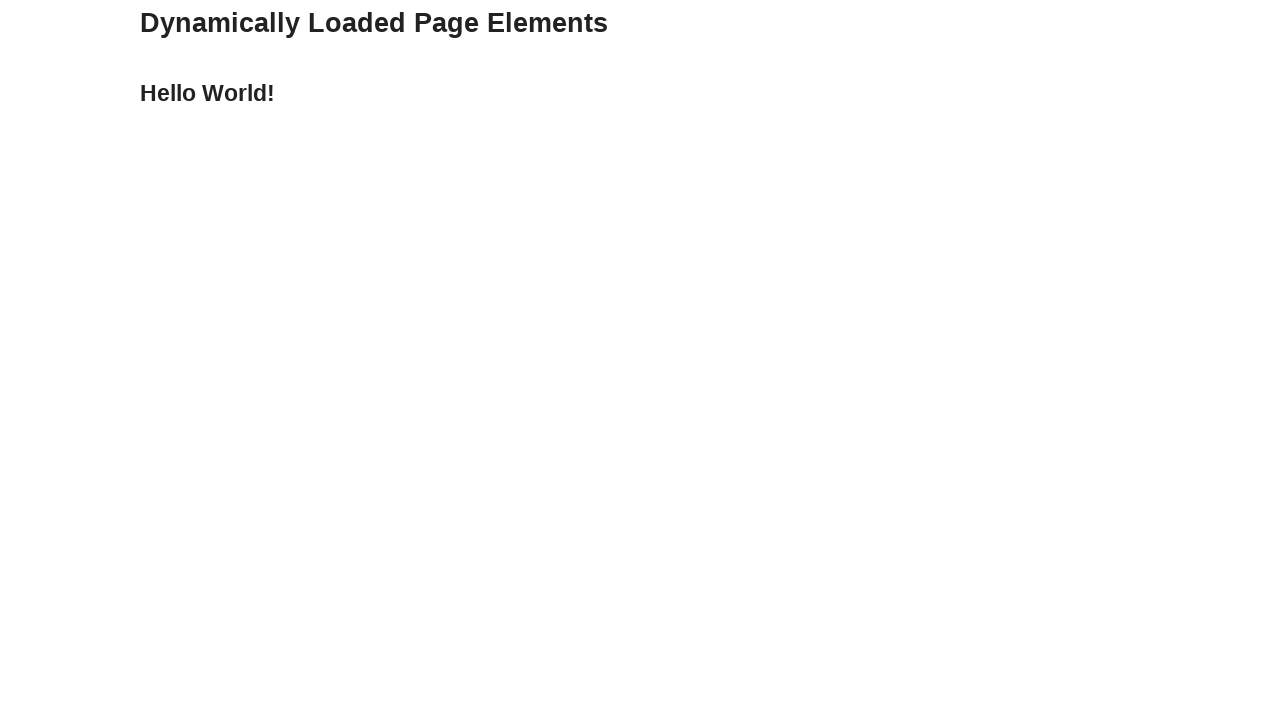

Finish element became visible, dynamic loading completed
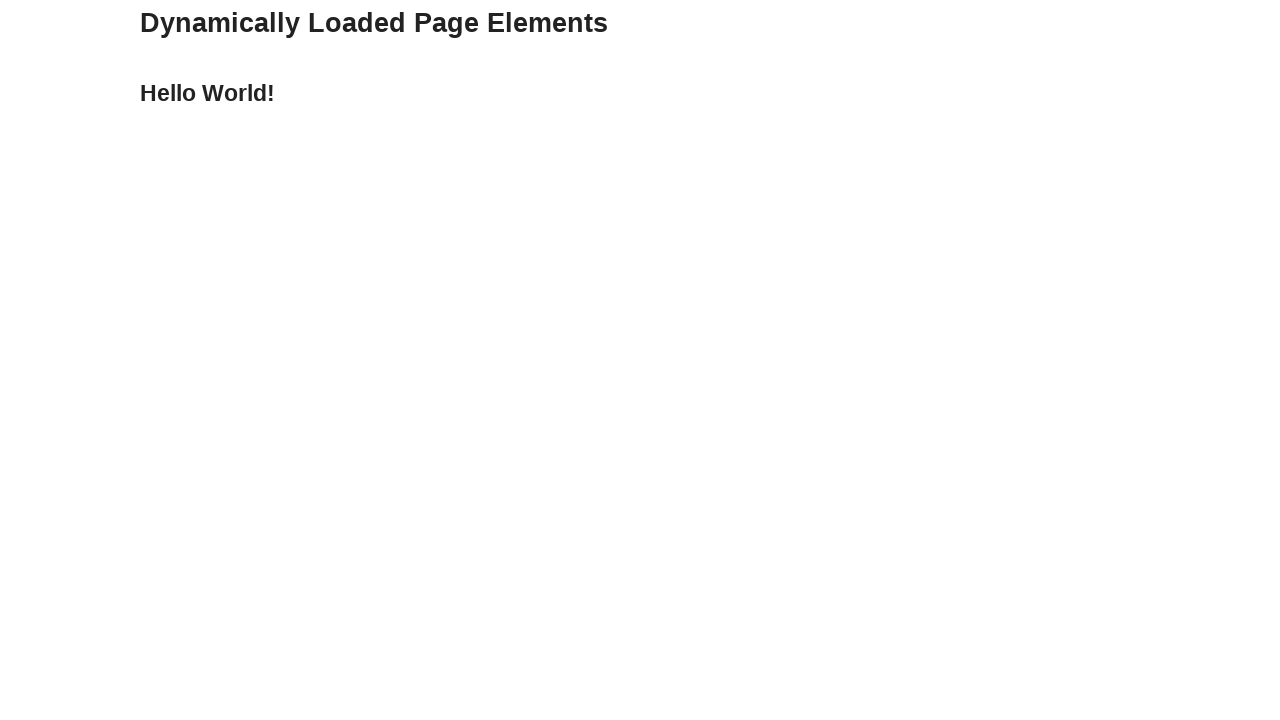

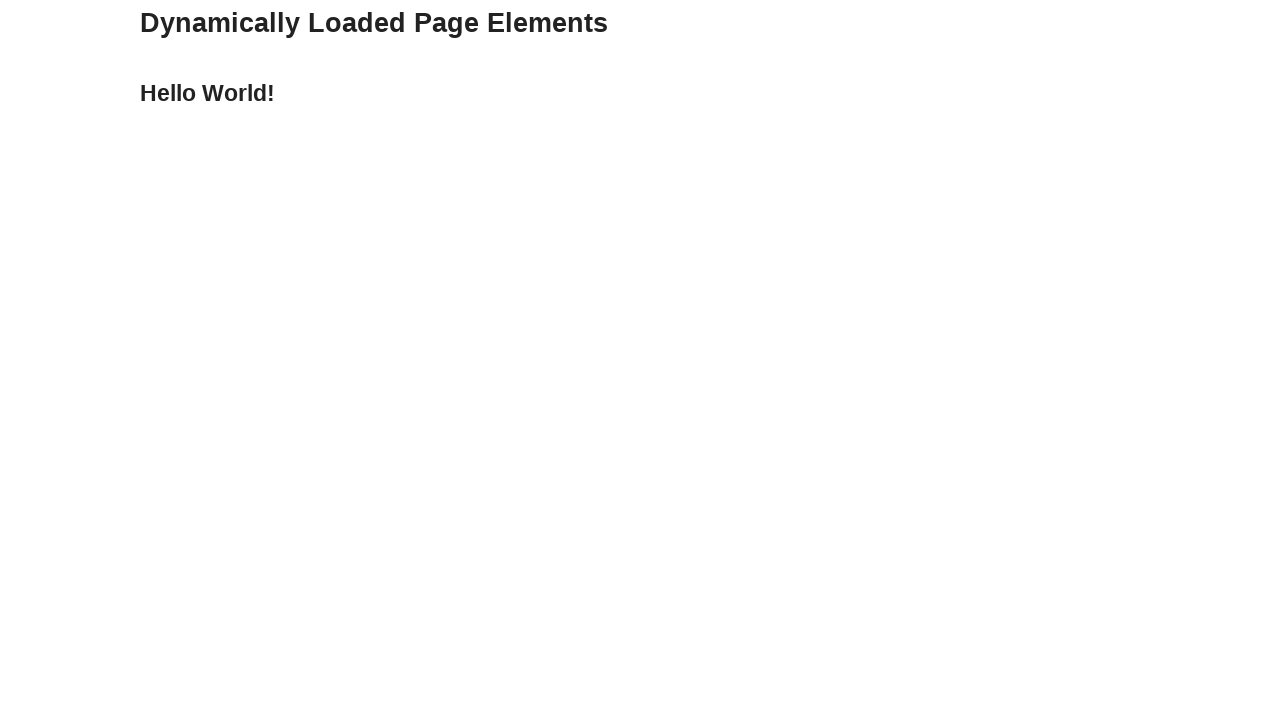